Tests the contact form submission on Jupiter testing site by navigating to the contact page, filling in forename, email, and message fields, and clicking submit.

Starting URL: http://jupiter.cloud.planittesting.com/#/

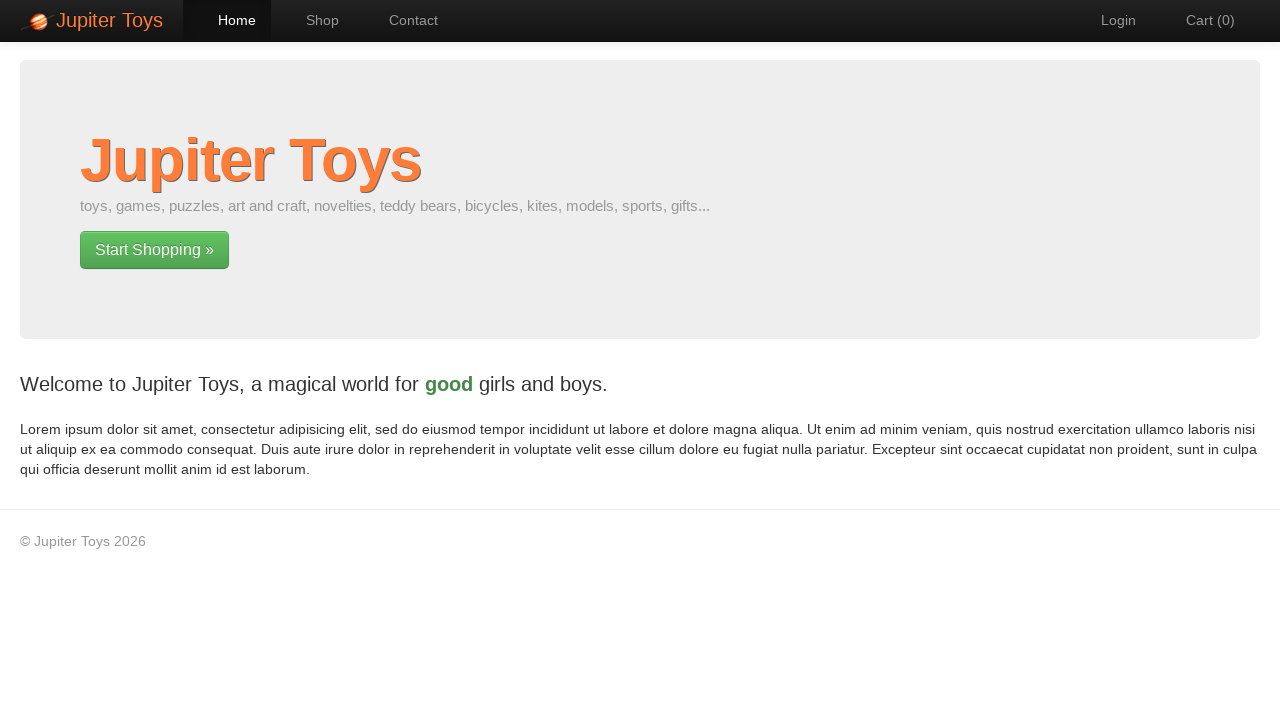

Clicked on Contact link to navigate to contact form at (404, 20) on a[href='#/contact']
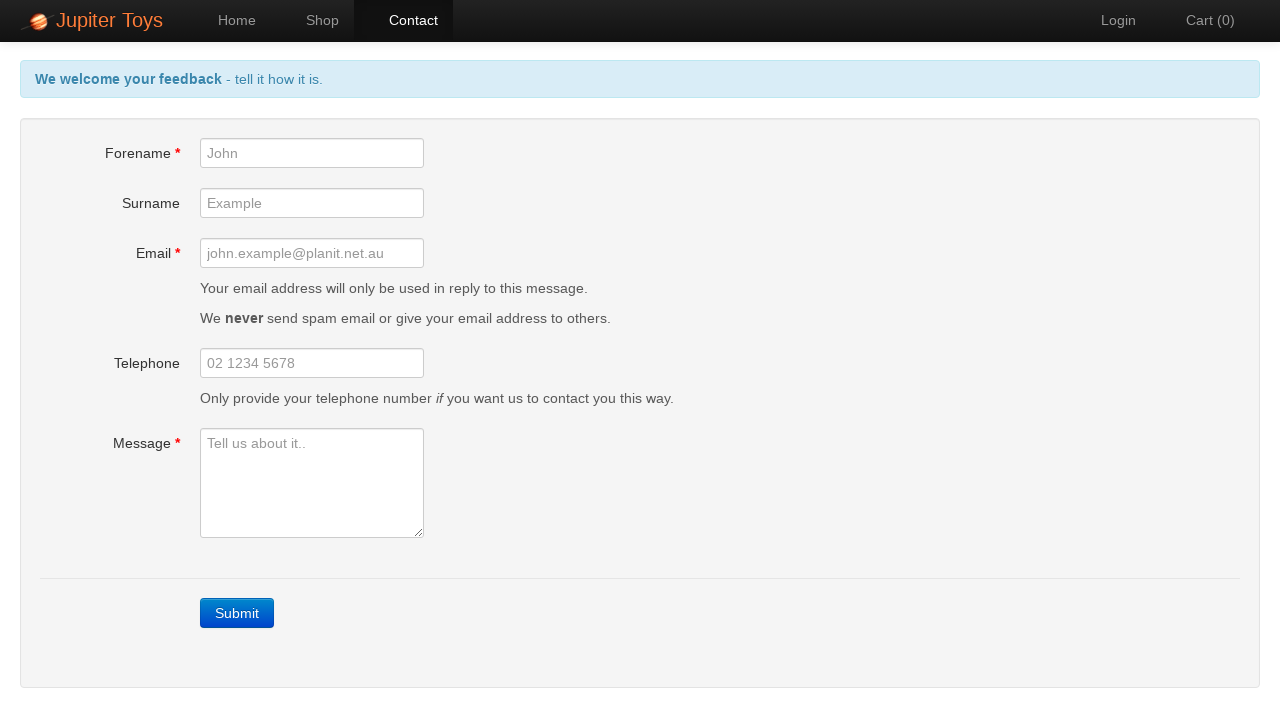

Cleared forename field on #forename
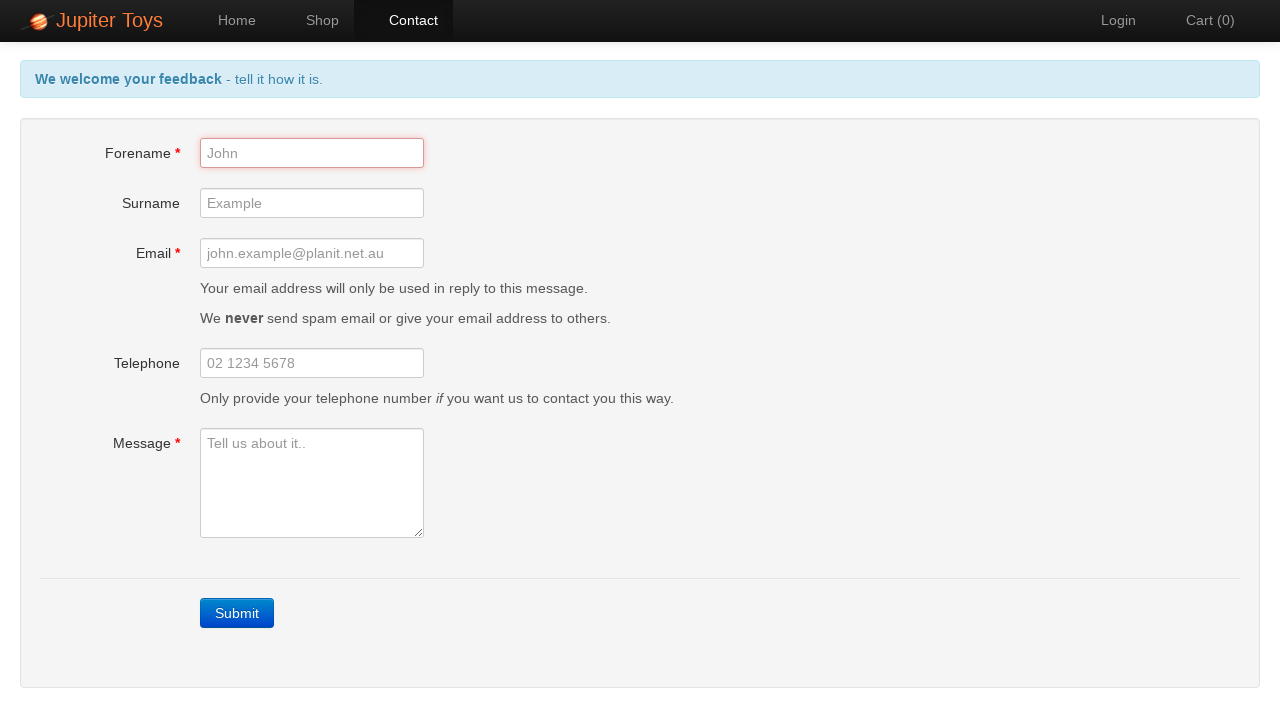

Filled forename field with 'Michael' on #forename
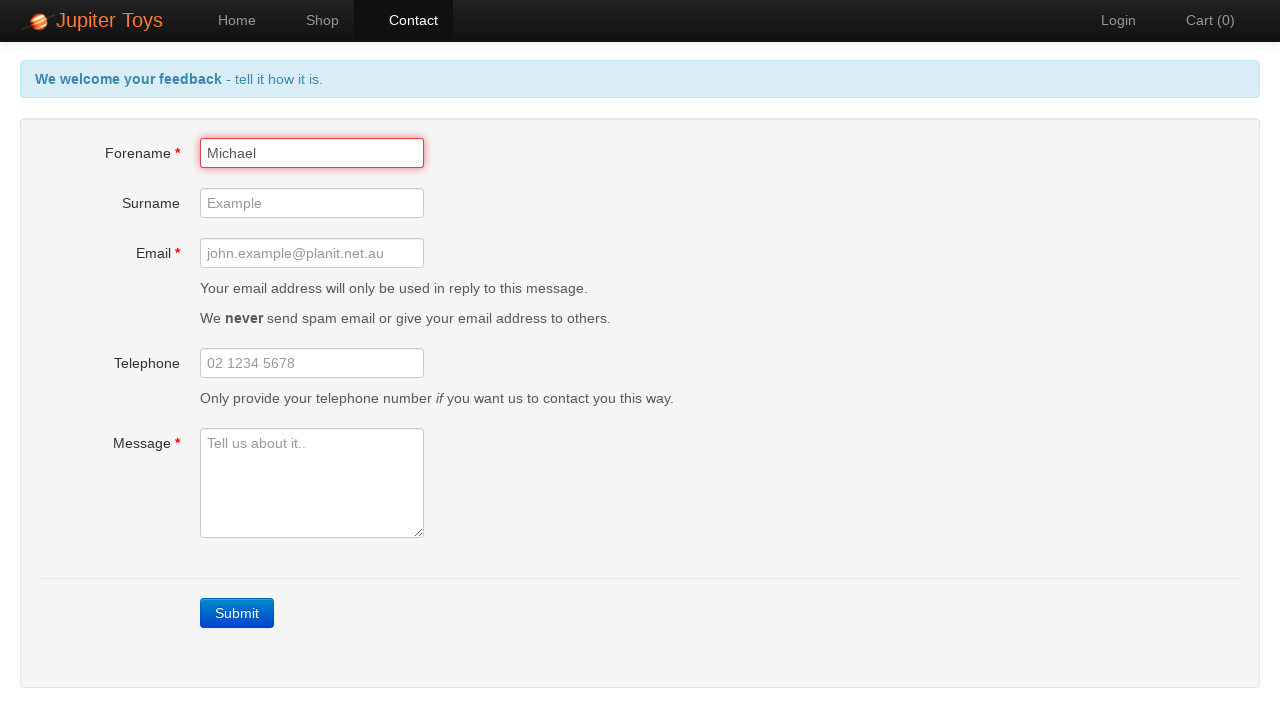

Cleared email field on input[name='email']
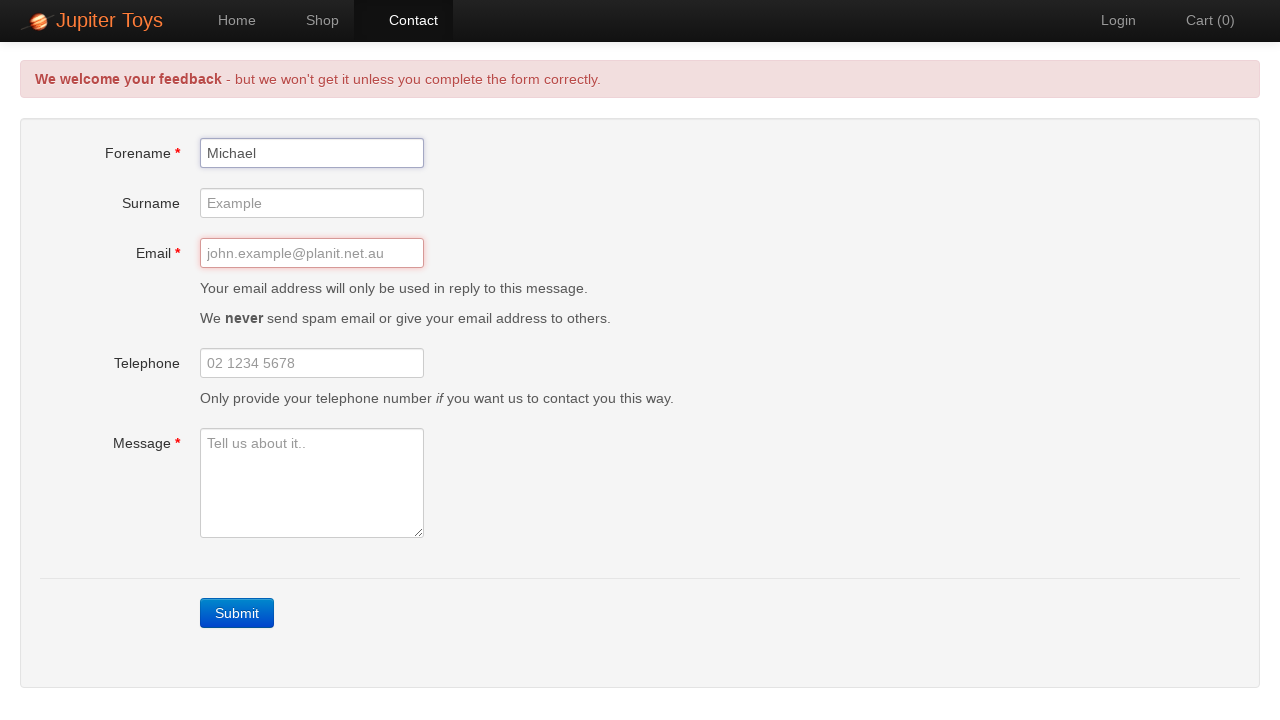

Filled email field with 'michael.test@example.com' on input[name='email']
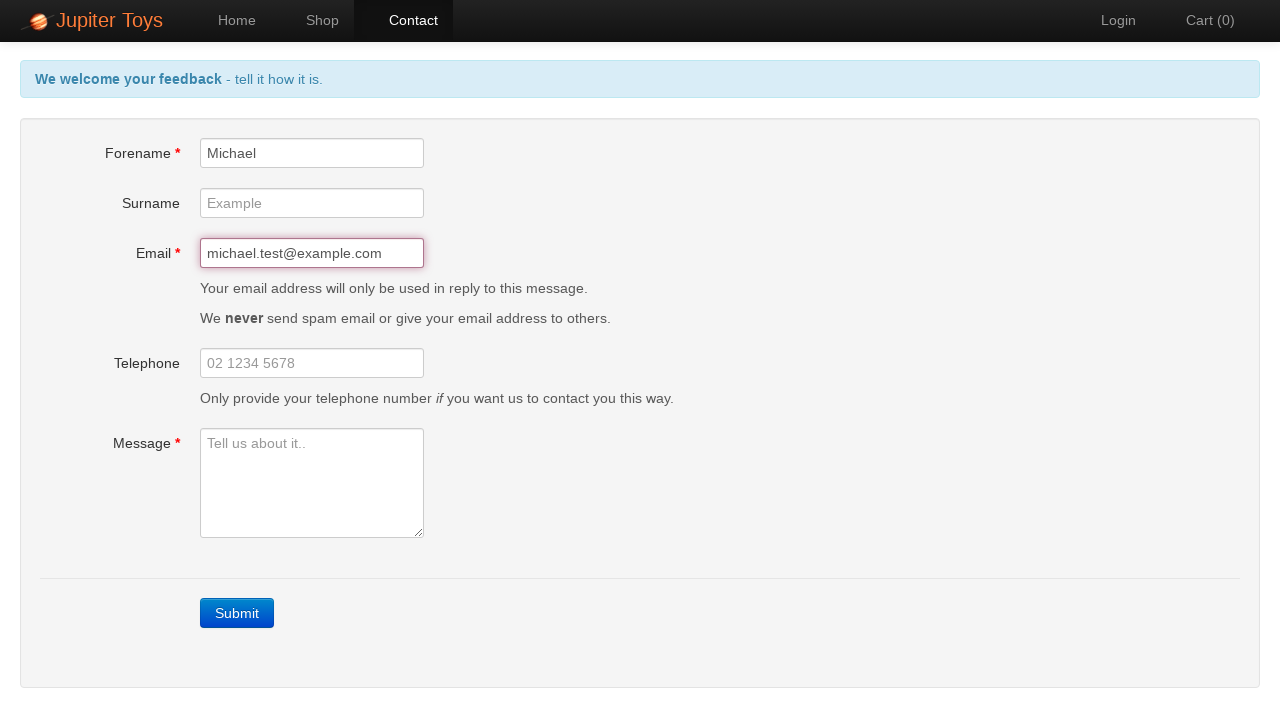

Cleared message field on #message
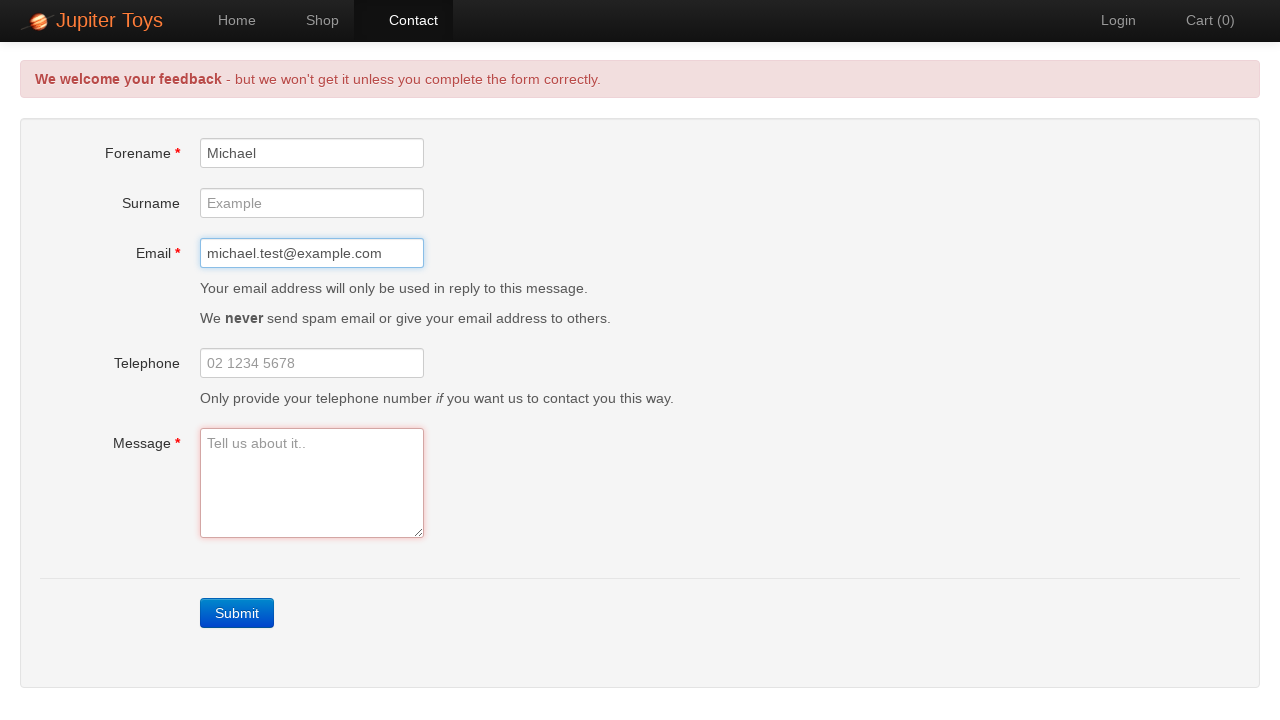

Filled message field with test feedback message on #message
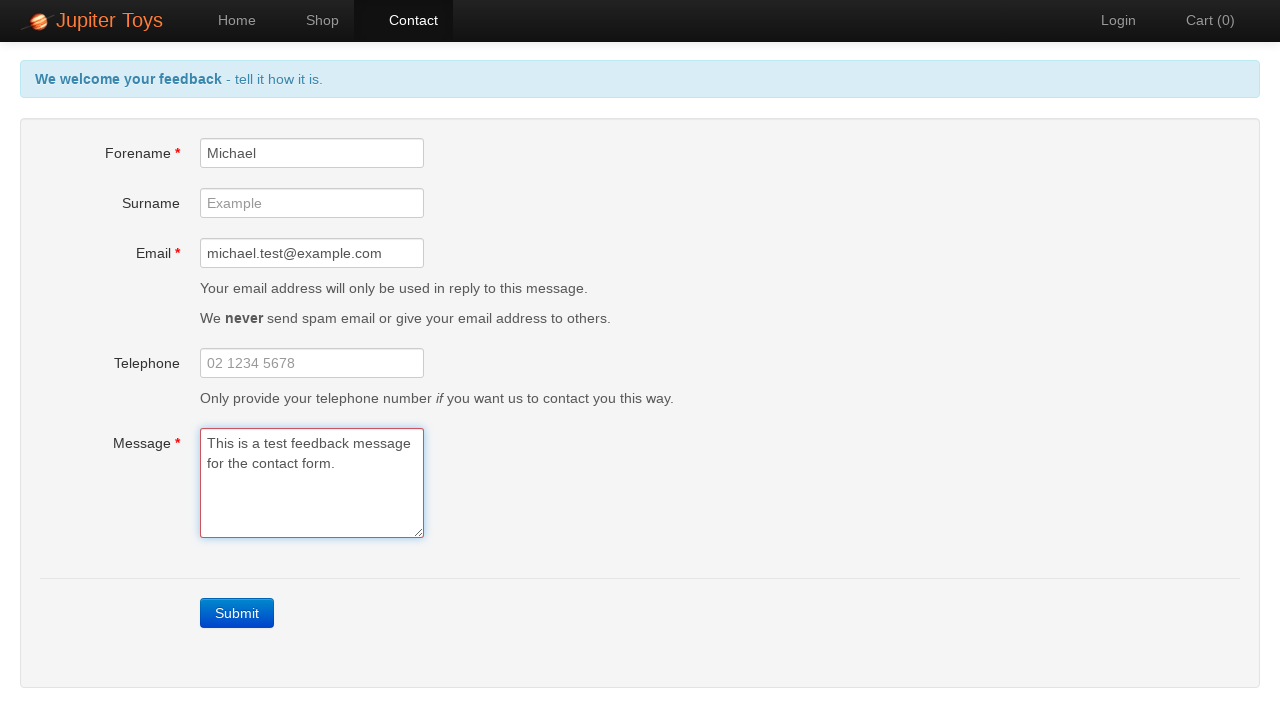

Clicked Submit button to submit the contact form at (237, 613) on a:has-text('Submit')
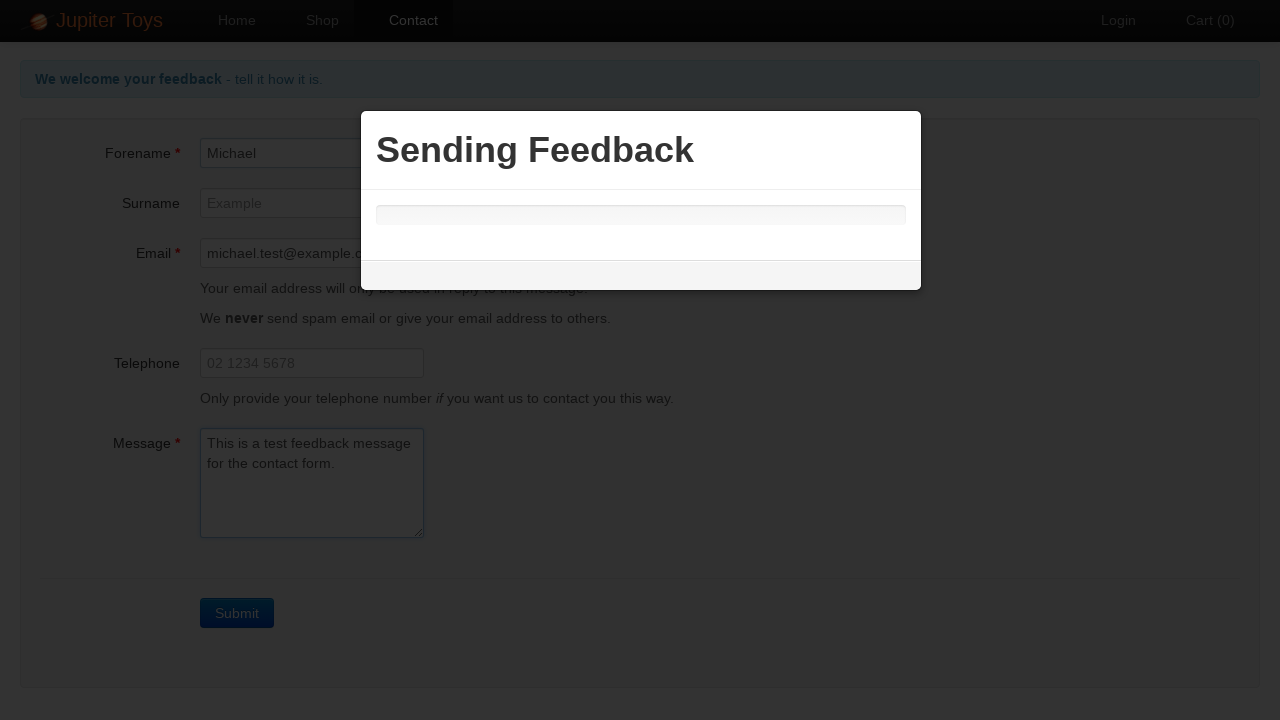

Waited 3 seconds for form submission to complete
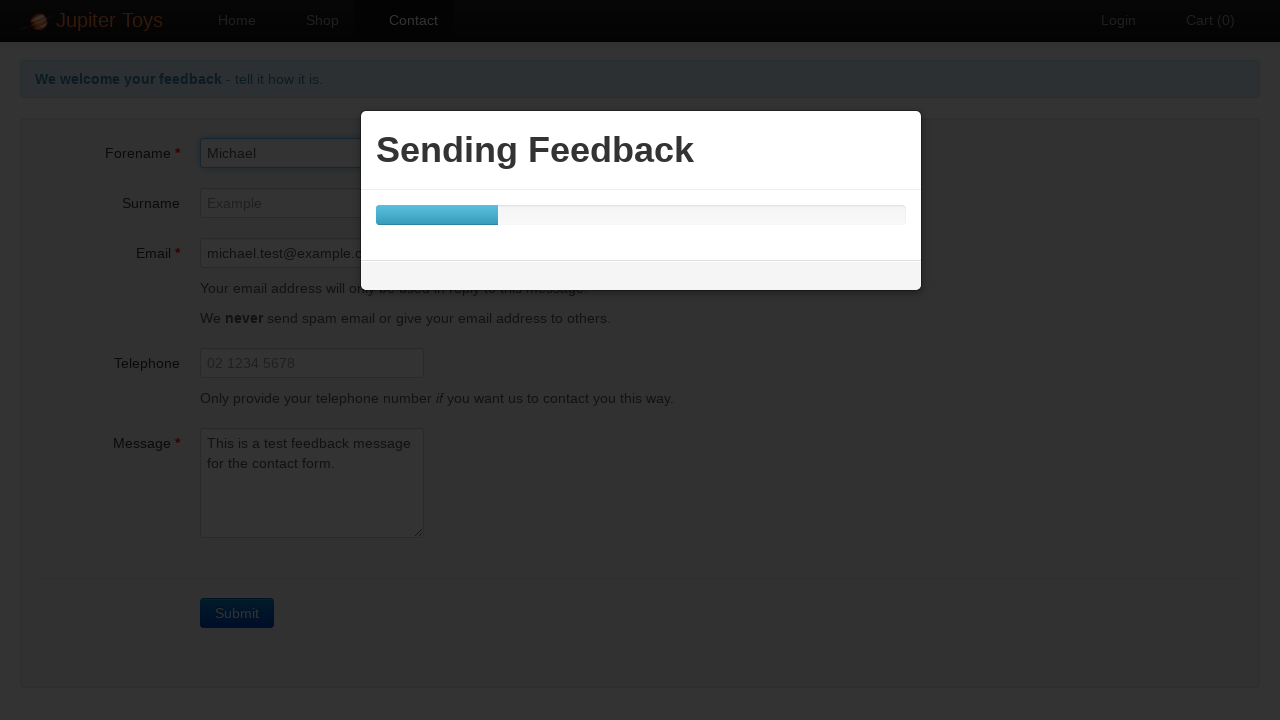

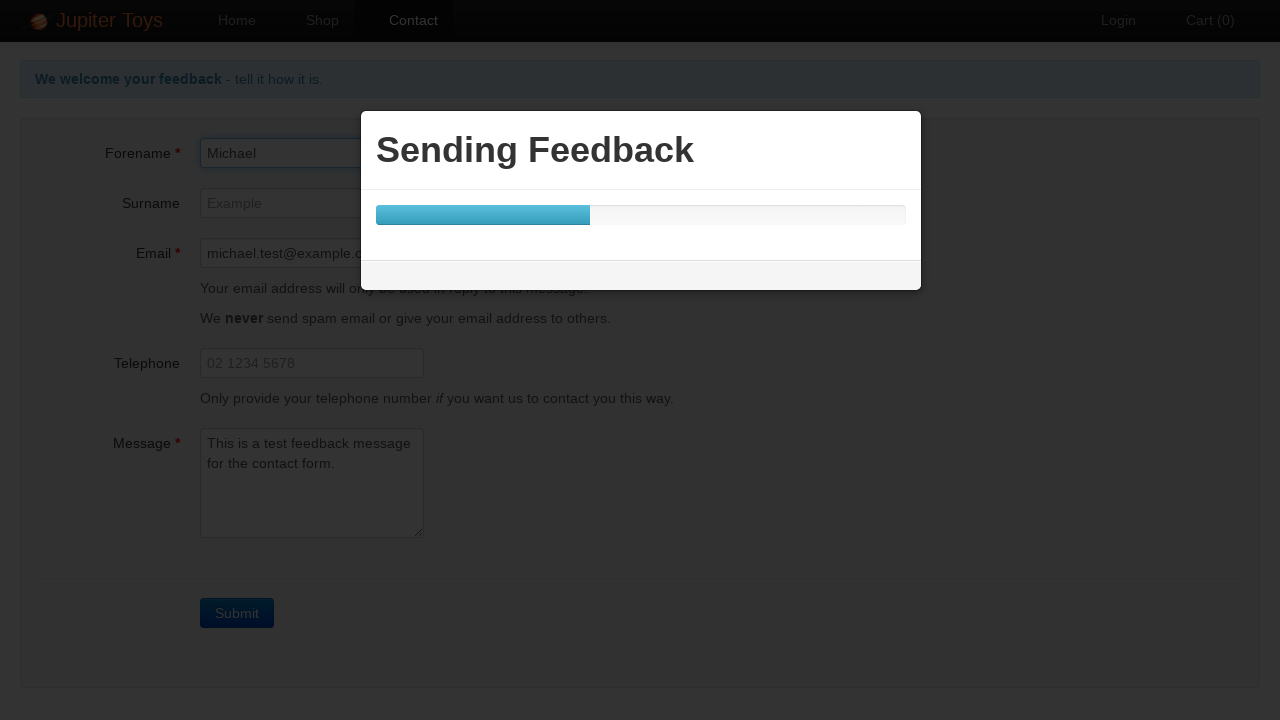